Tests browser window handling by verifying the initial page title, clicking a link that opens a new window, switching to the new window, and verifying the new window's title.

Starting URL: https://practice.cydeo.com/windows

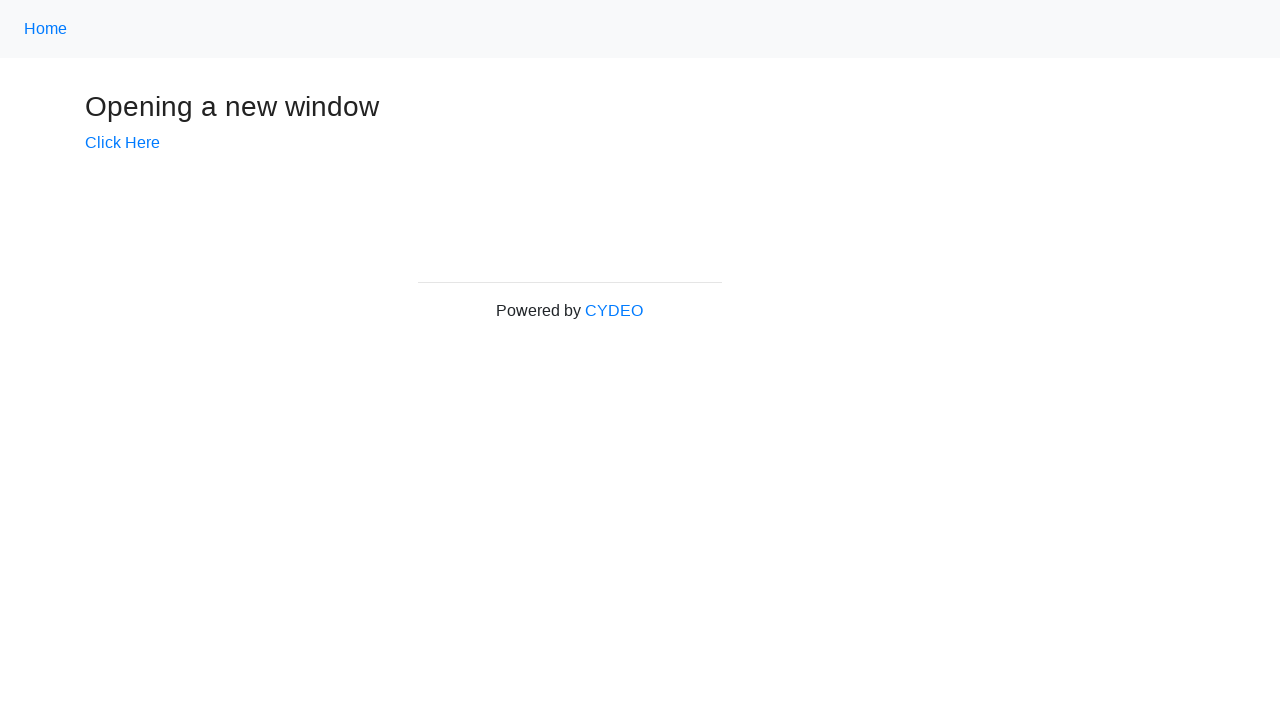

Verified initial page title is 'Windows'
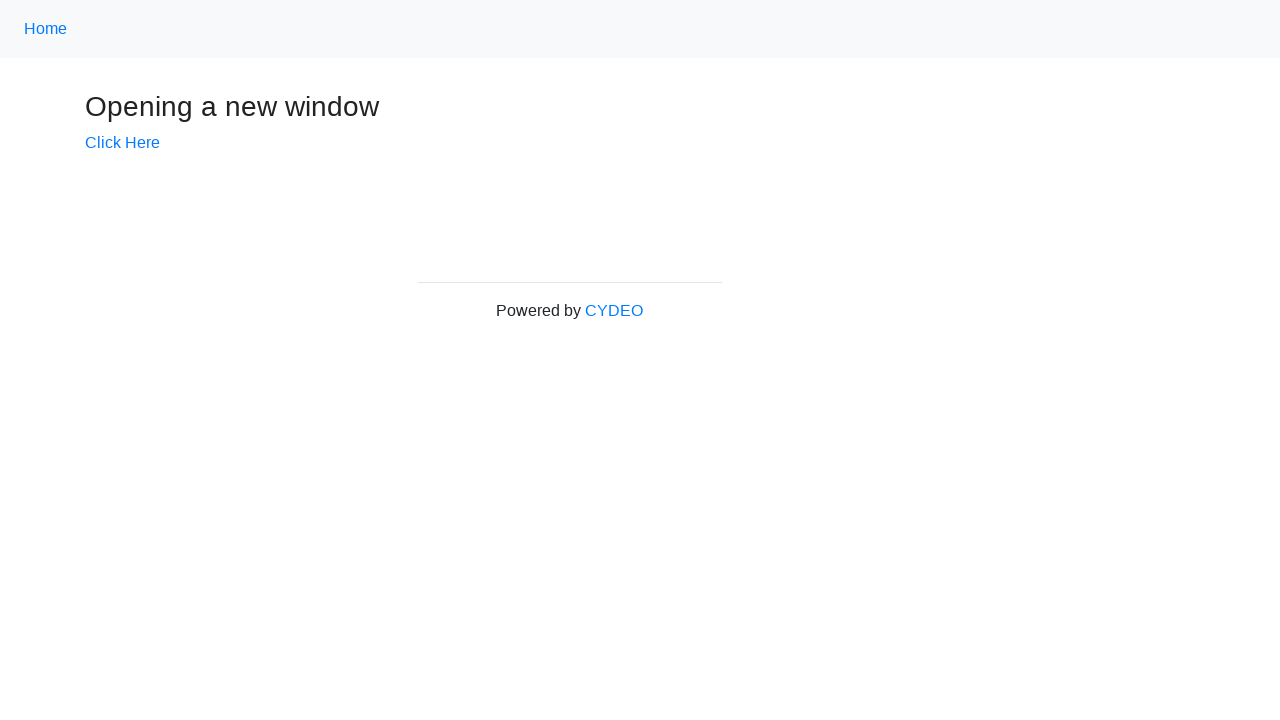

Clicked 'Click Here' link to open new window at (122, 143) on text=Click Here
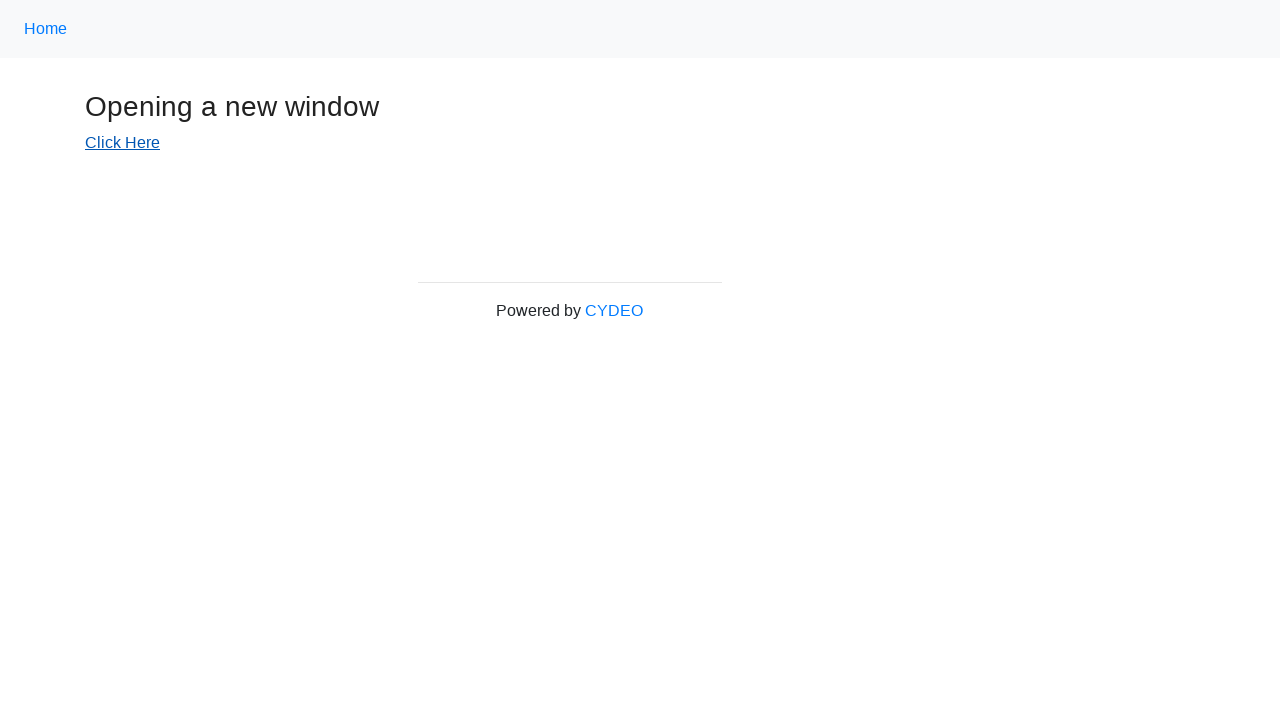

Retrieved new window page object
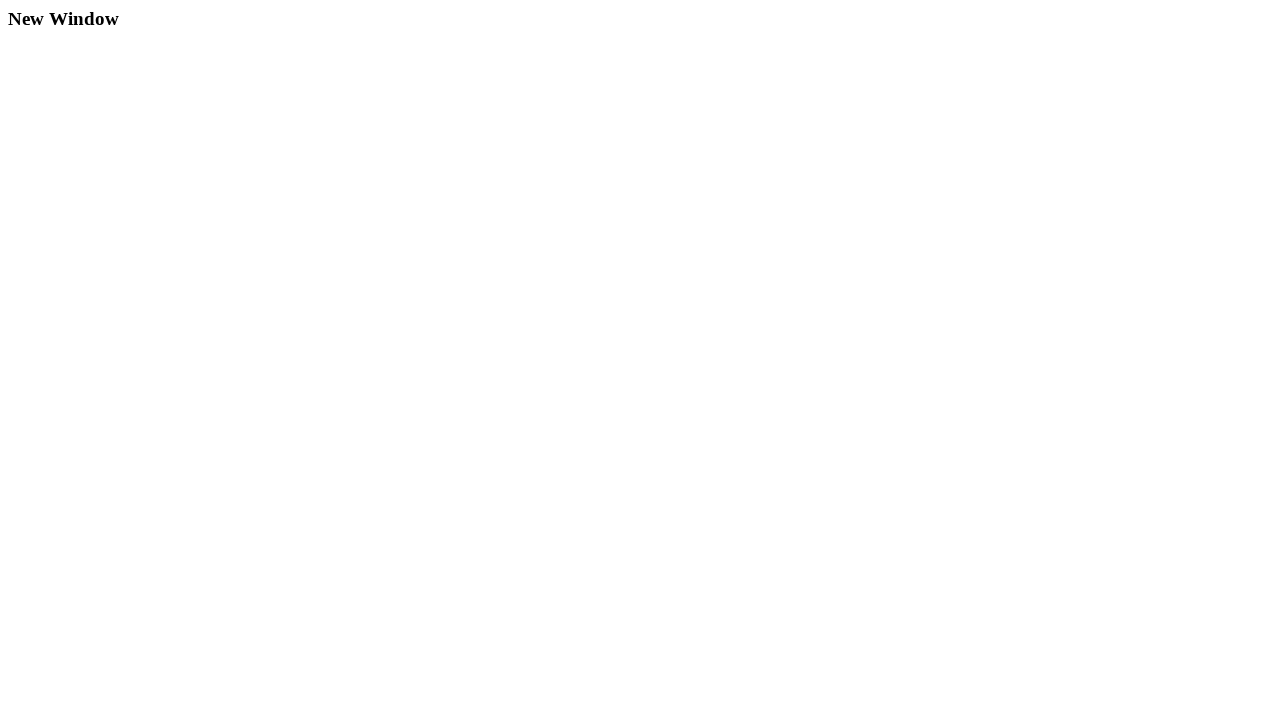

New window finished loading
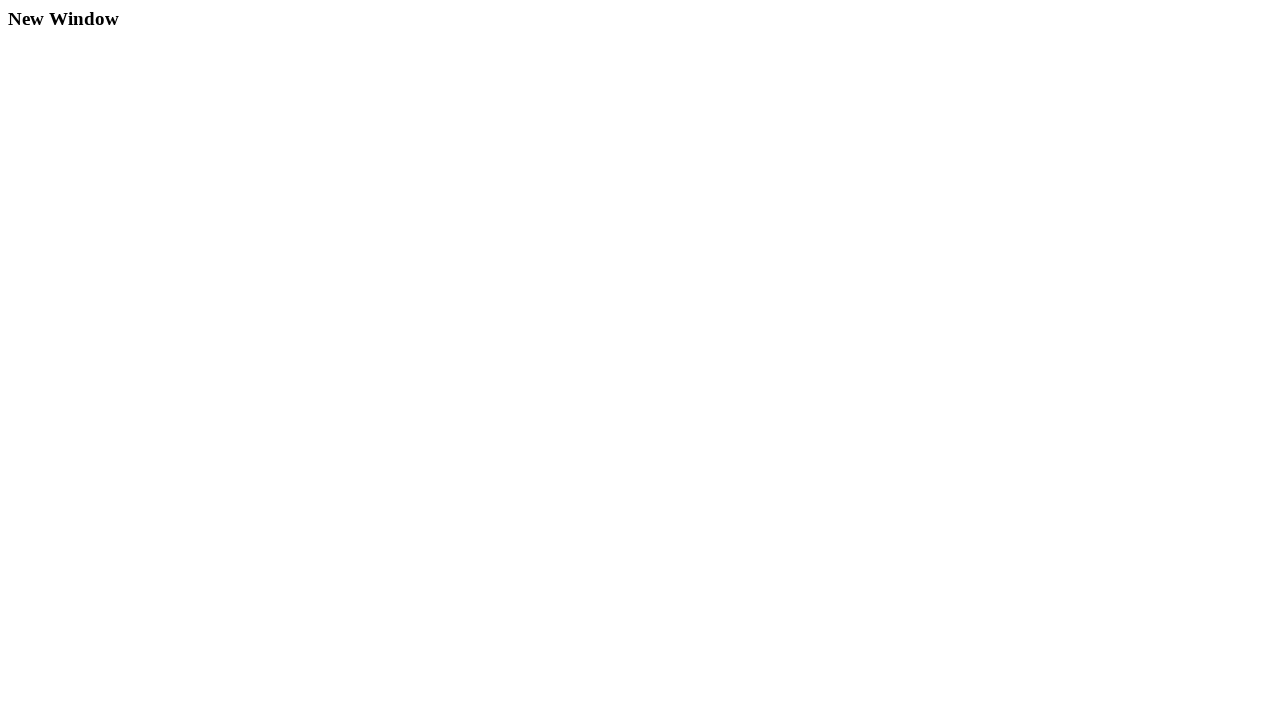

Verified new window title is 'New Window'
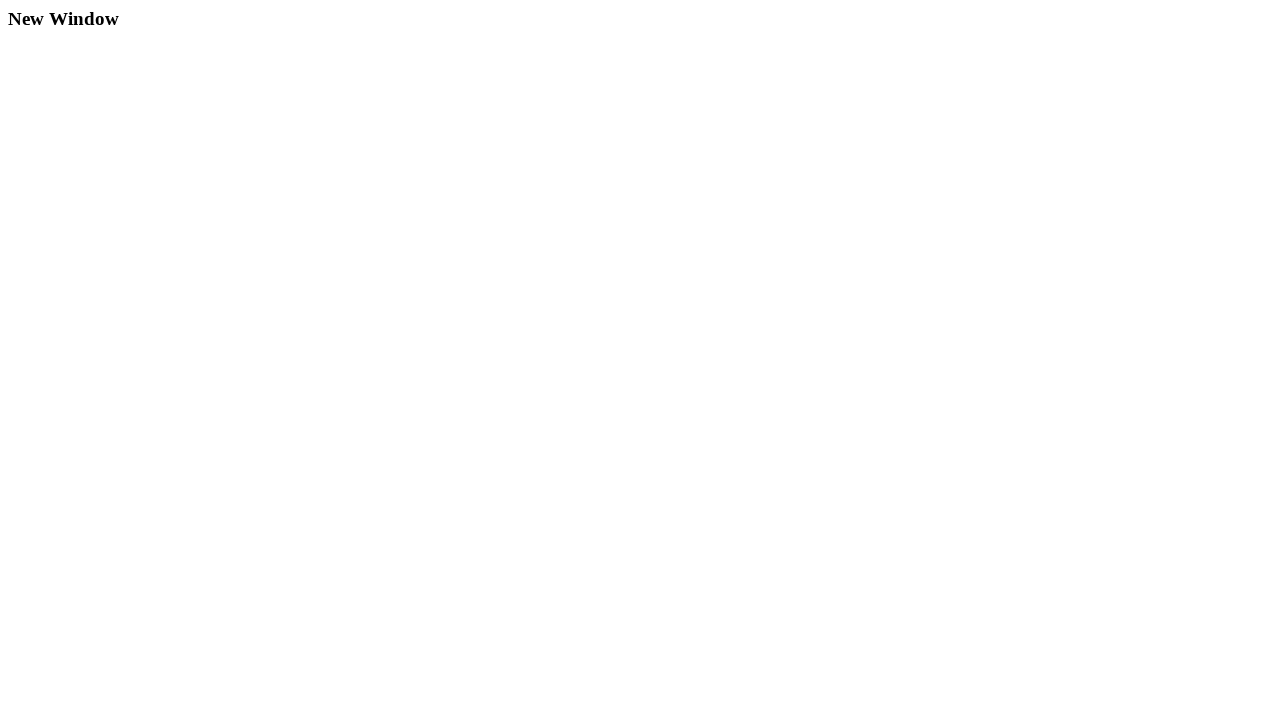

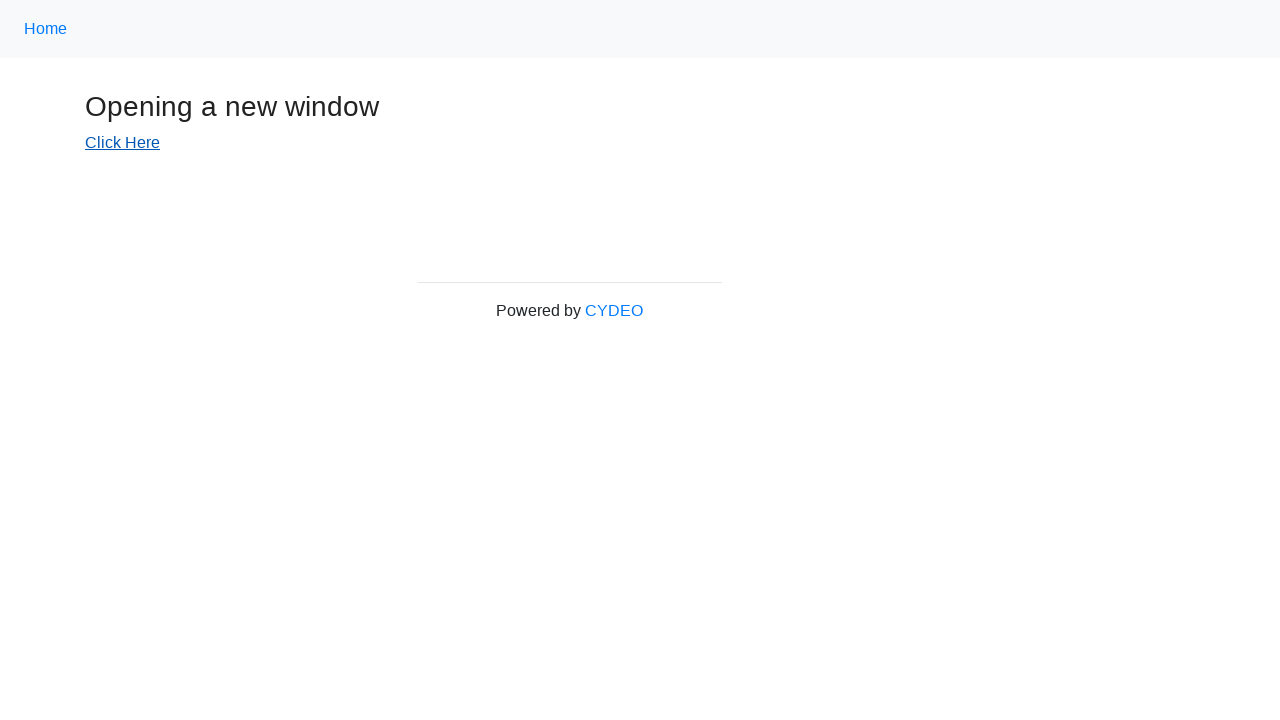